Tests an e-commerce site by searching for specific vegetables (Cauliflower, Cucumber, Beetroot) in the product list and adding them to cart

Starting URL: https://rahulshettyacademy.com/seleniumPractise/#/

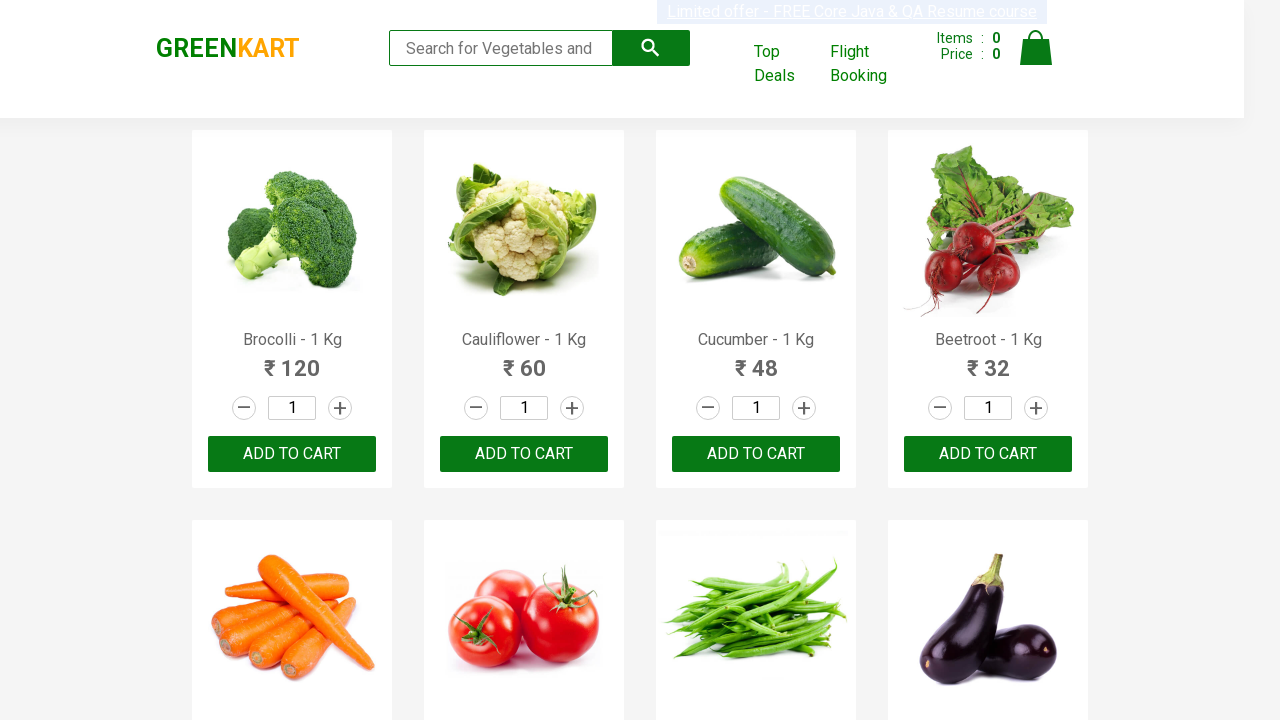

Waited for product names to load on the e-commerce site
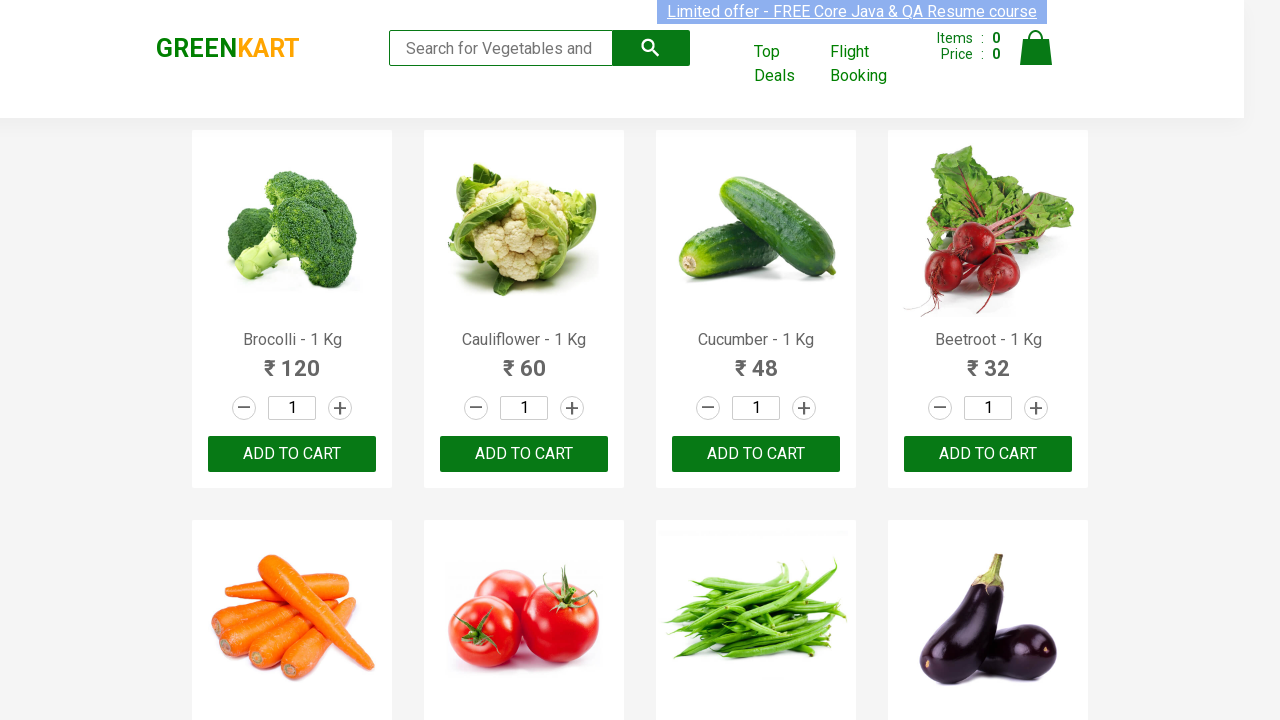

Retrieved all product names from the page
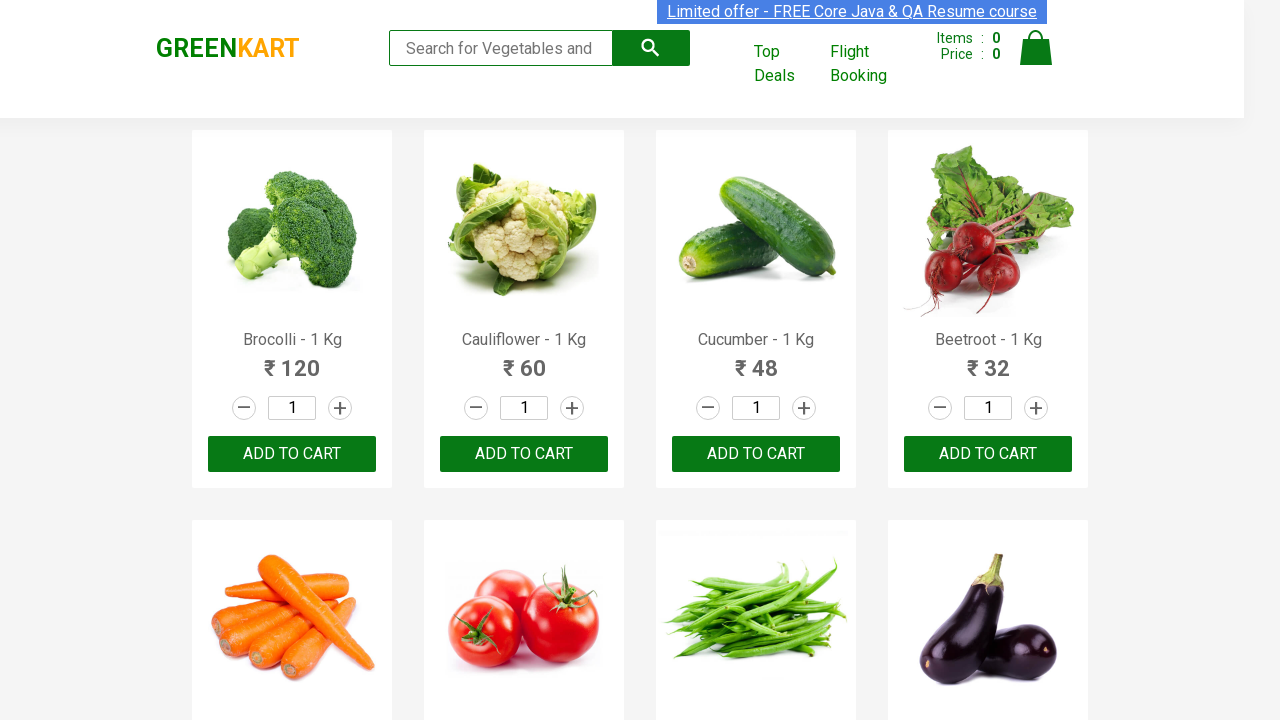

Added Cauliflower to cart (1/3) at (524, 454) on xpath=//div[@class='product-action']/button >> nth=1
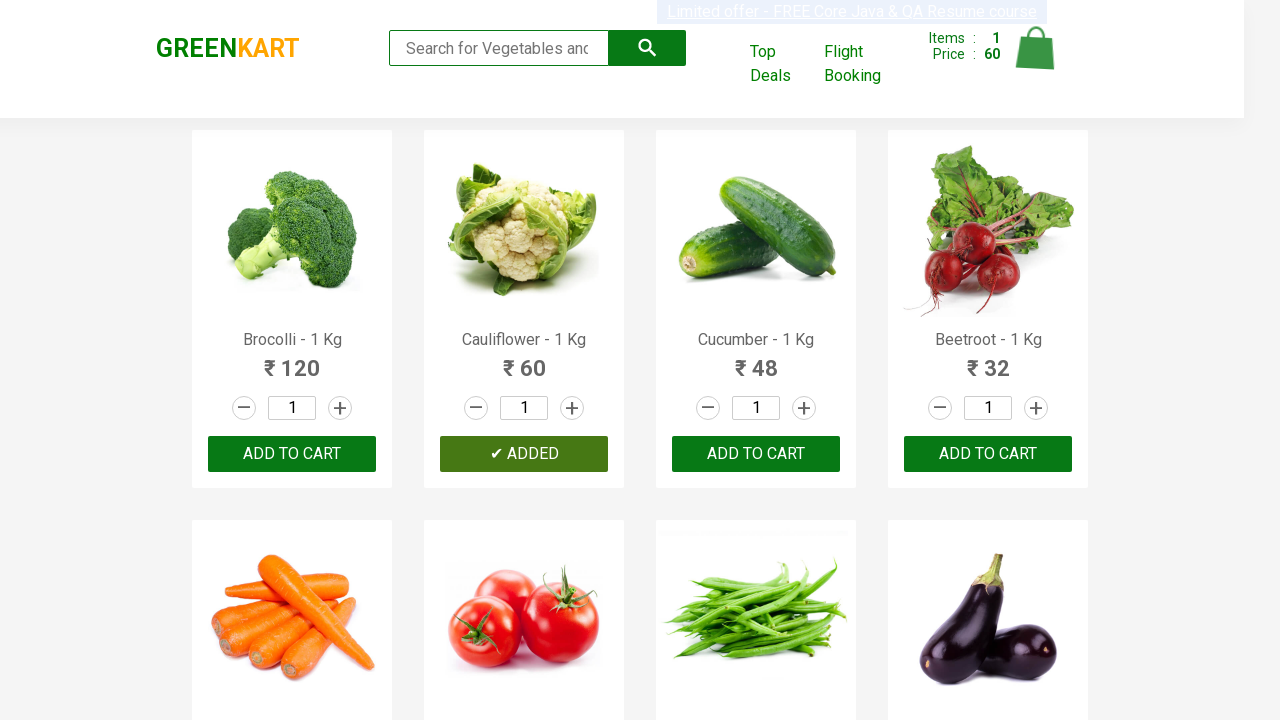

Added Cucumber to cart (2/3) at (756, 454) on xpath=//div[@class='product-action']/button >> nth=2
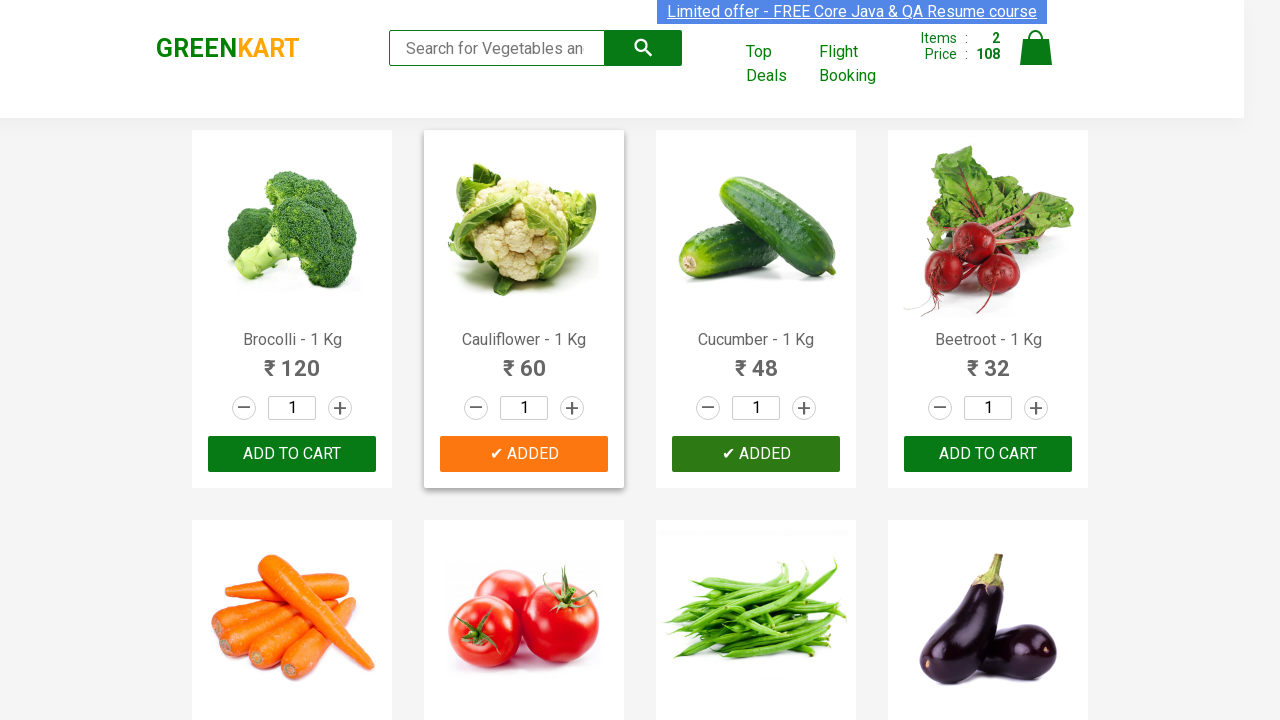

Added Beetroot to cart (3/3) at (988, 454) on xpath=//div[@class='product-action']/button >> nth=3
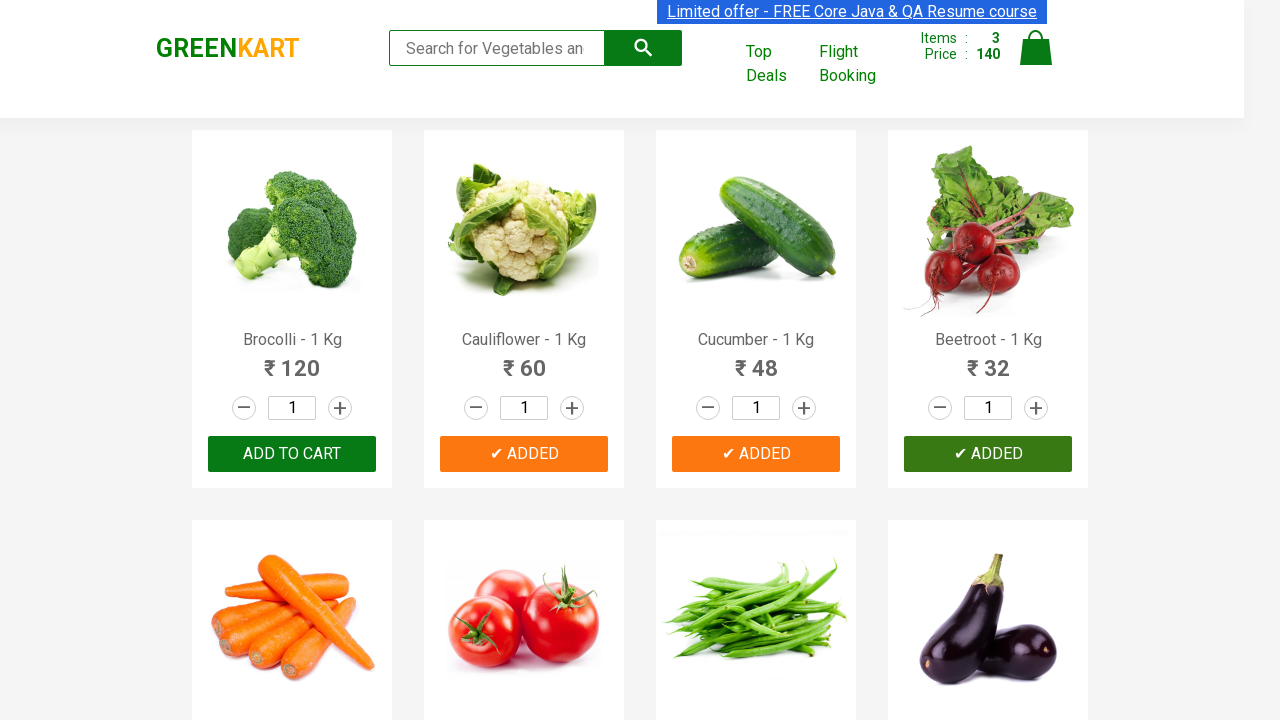

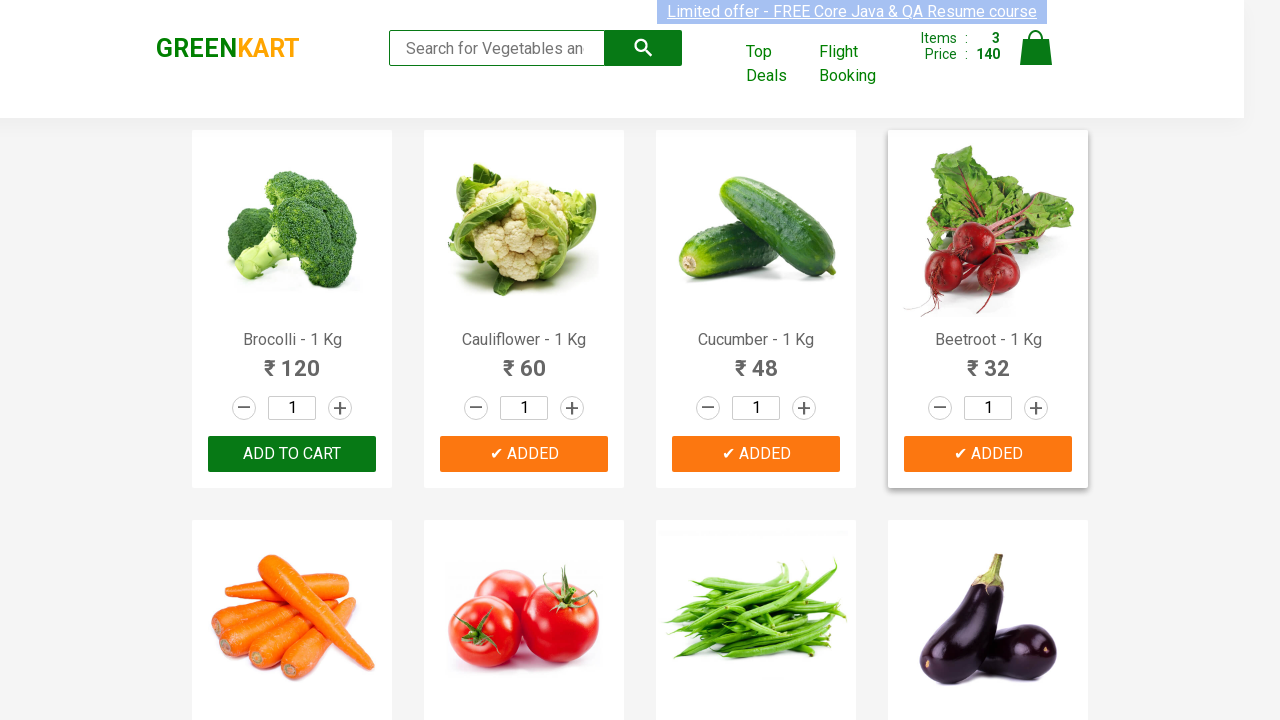